Tests scrolling functionality by scrolling to the footer element and verifying it is displayed

Starting URL: https://practice.cydeo.com/

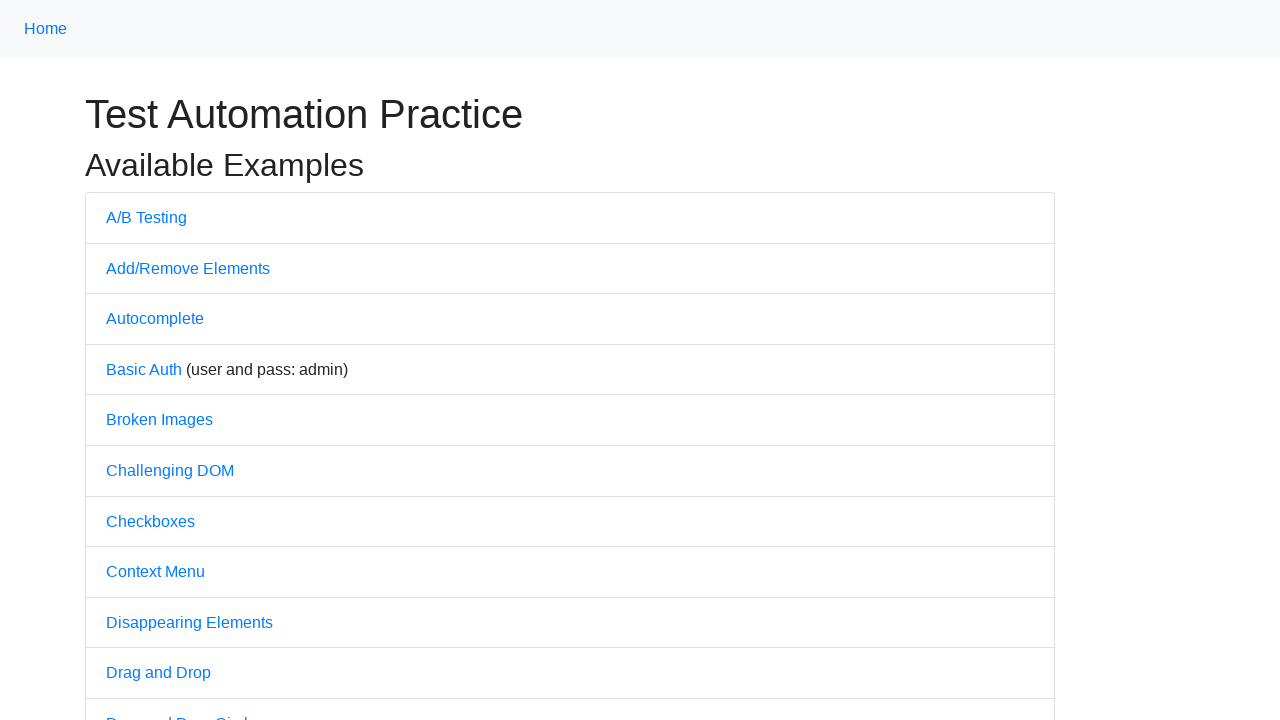

Located the footer element
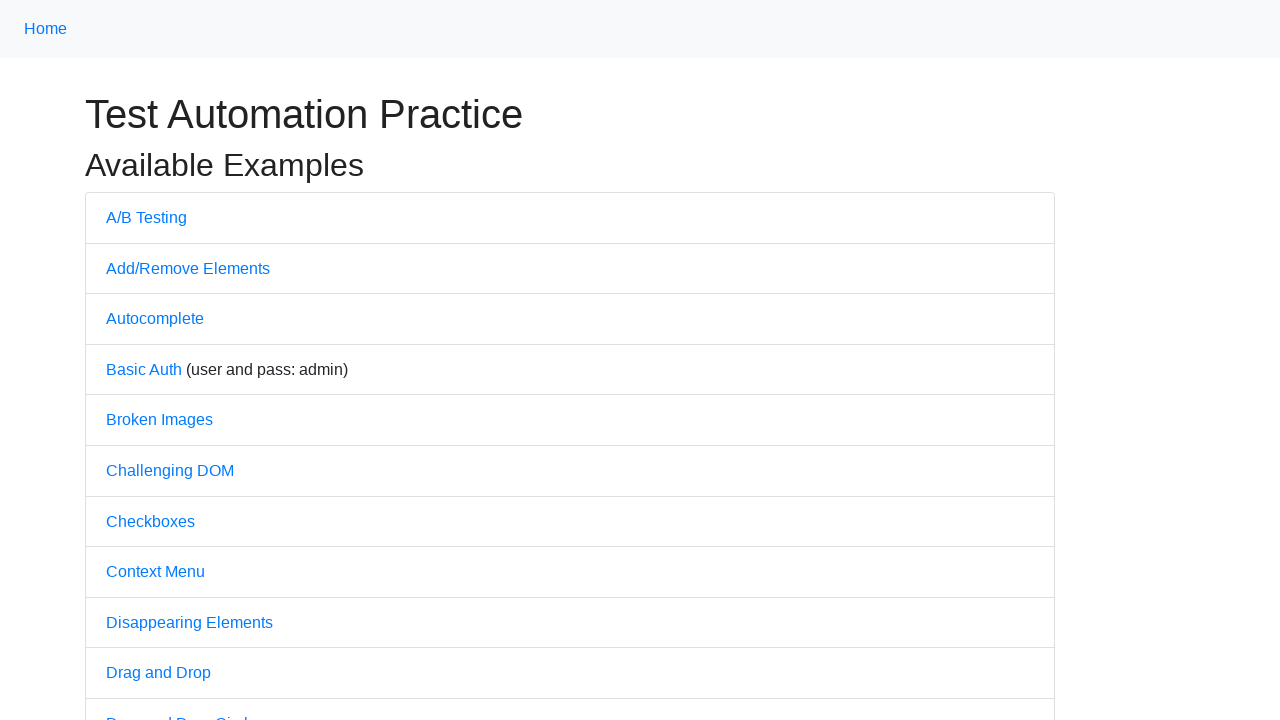

Scrolled to footer element
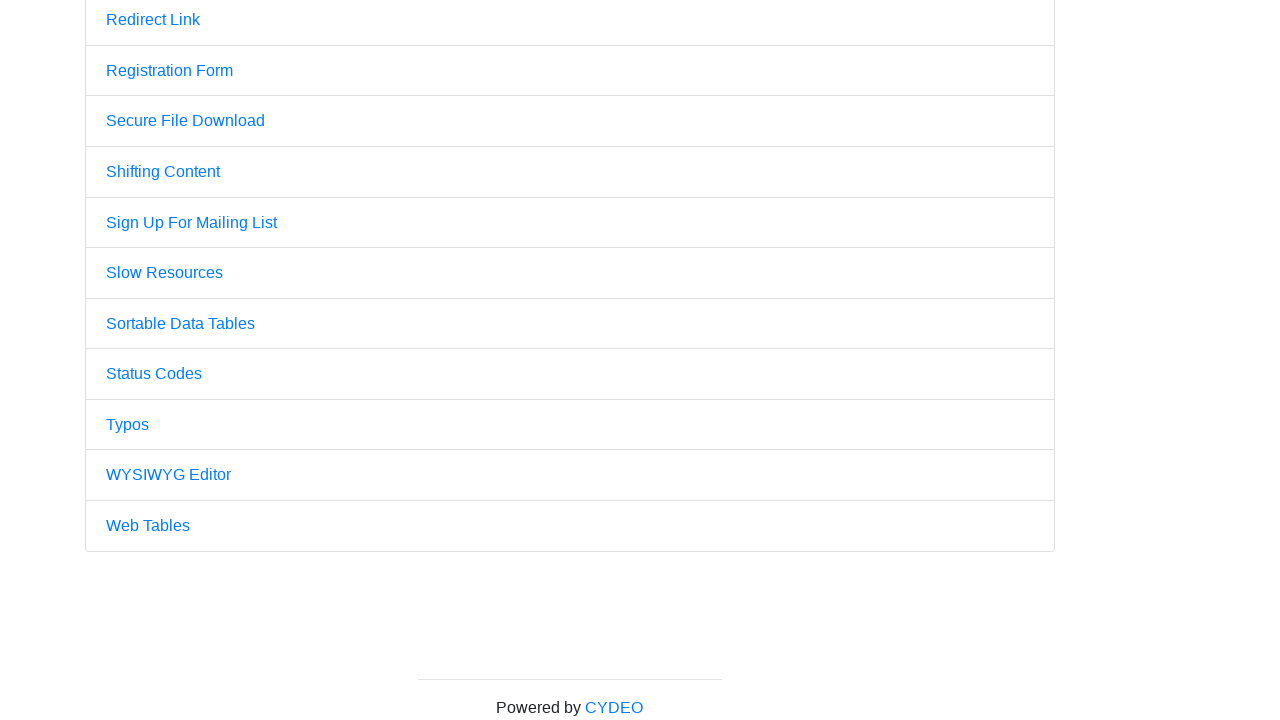

Verified footer element is displayed
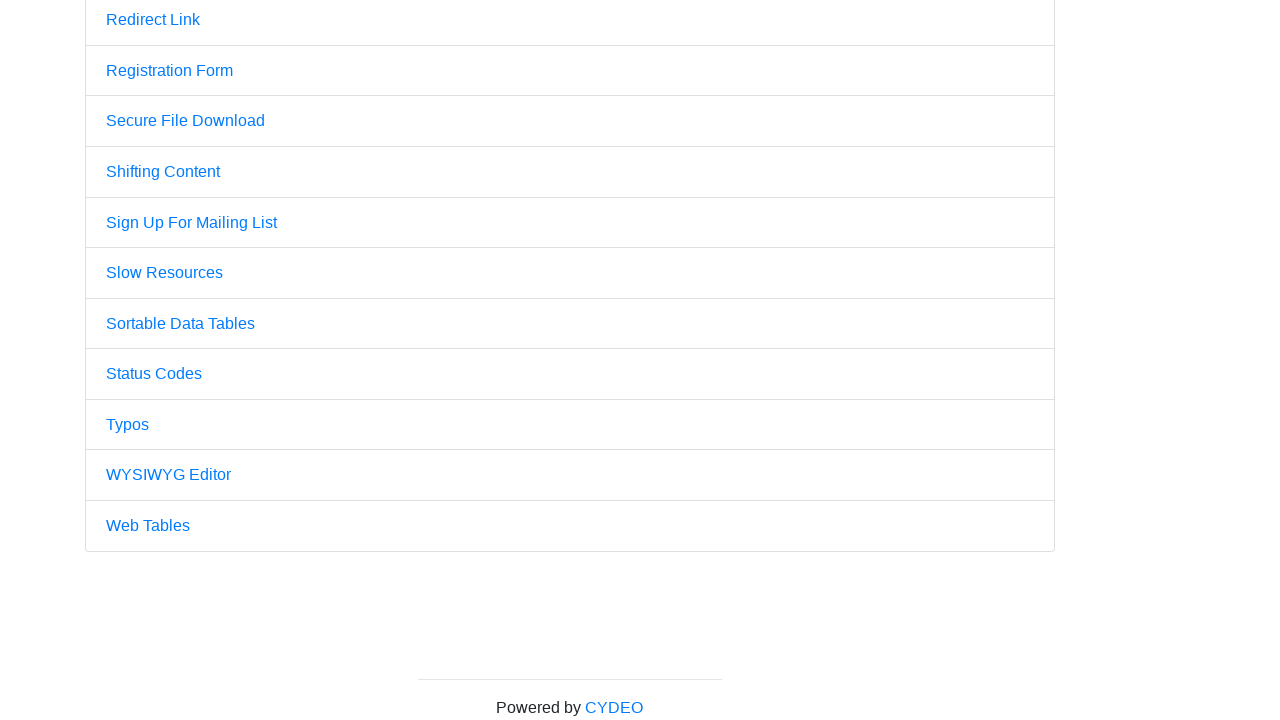

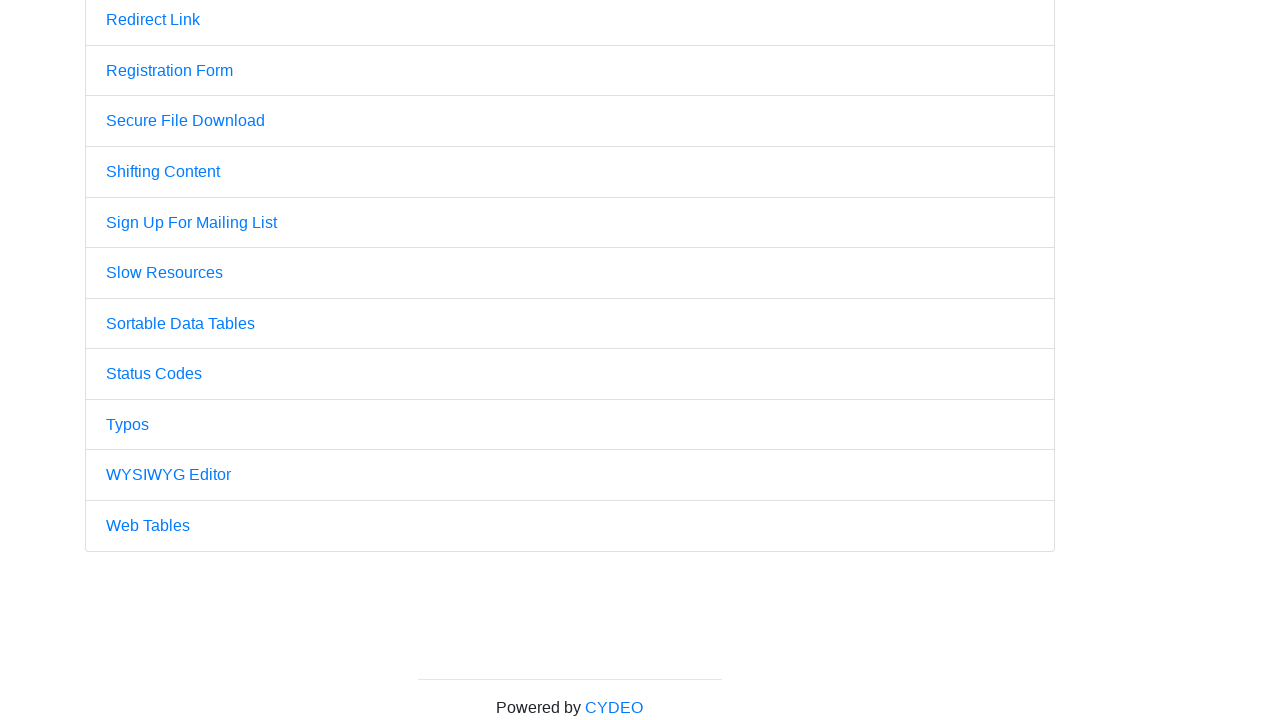